Tests that edits are cancelled when pressing Escape key

Starting URL: https://demo.playwright.dev/todomvc

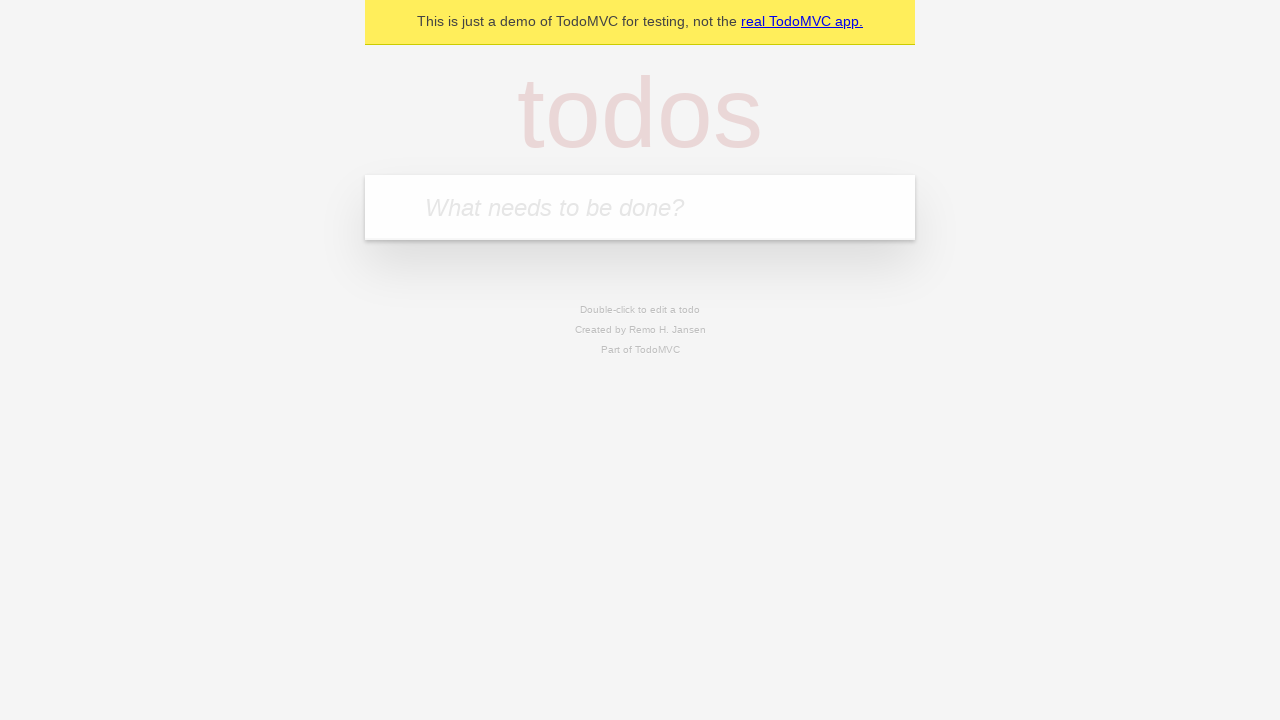

Filled new todo field with 'buy some cheese' on .new-todo
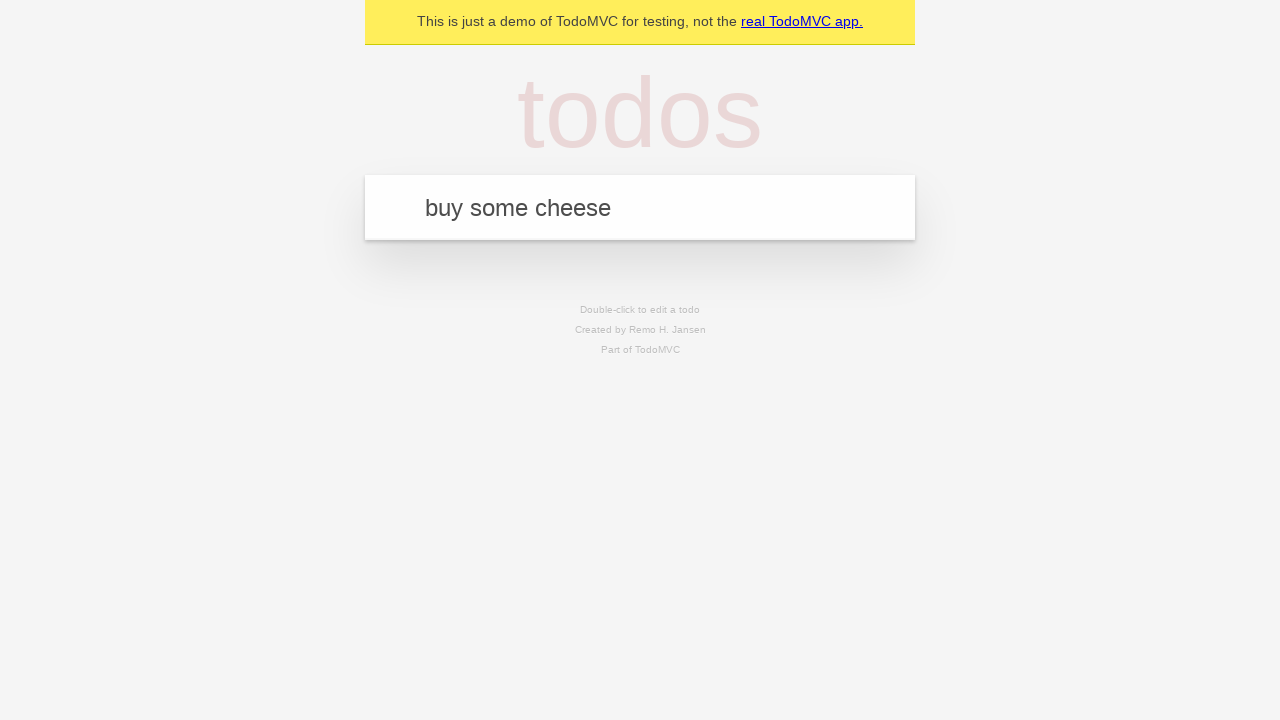

Pressed Enter to add first todo on .new-todo
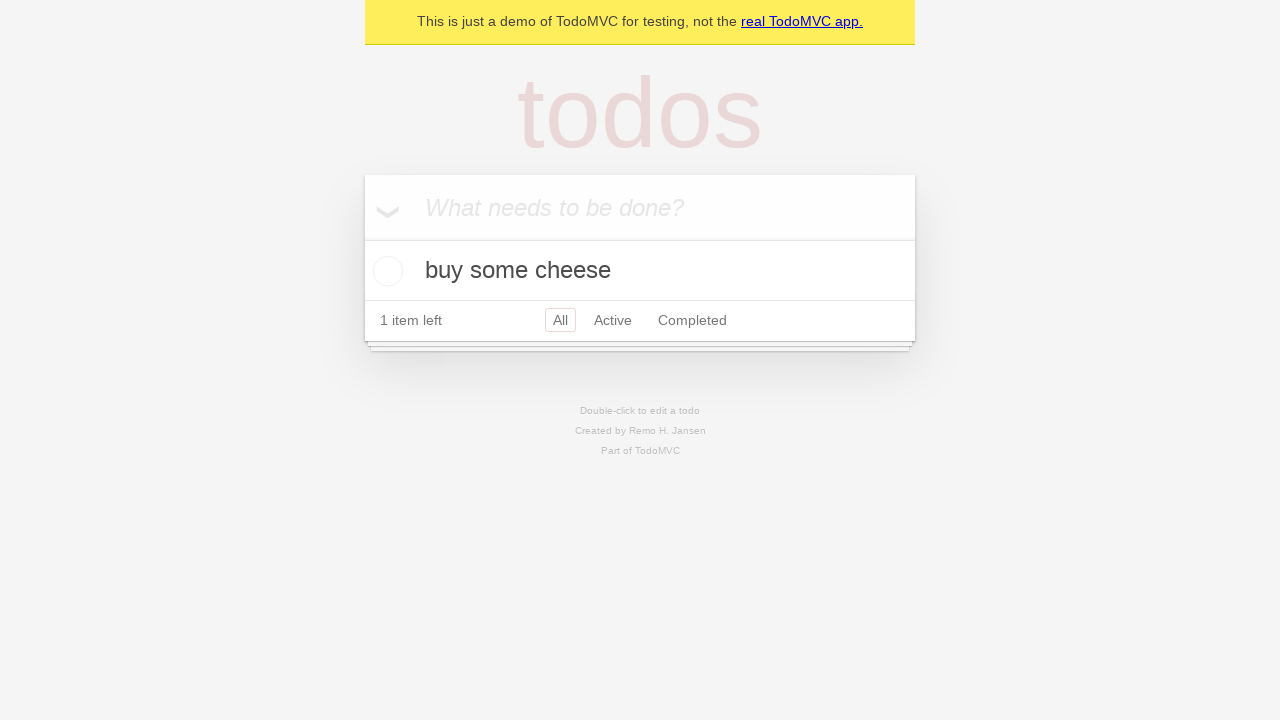

Filled new todo field with 'feed the cat' on .new-todo
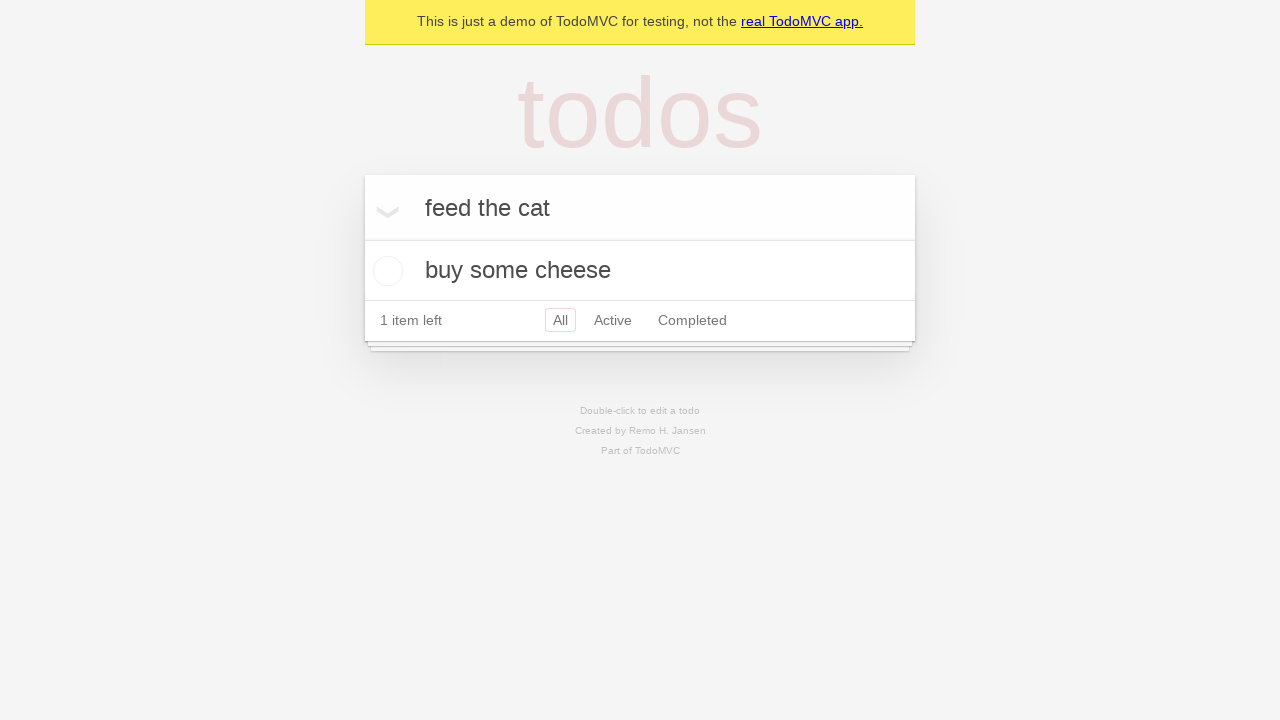

Pressed Enter to add second todo on .new-todo
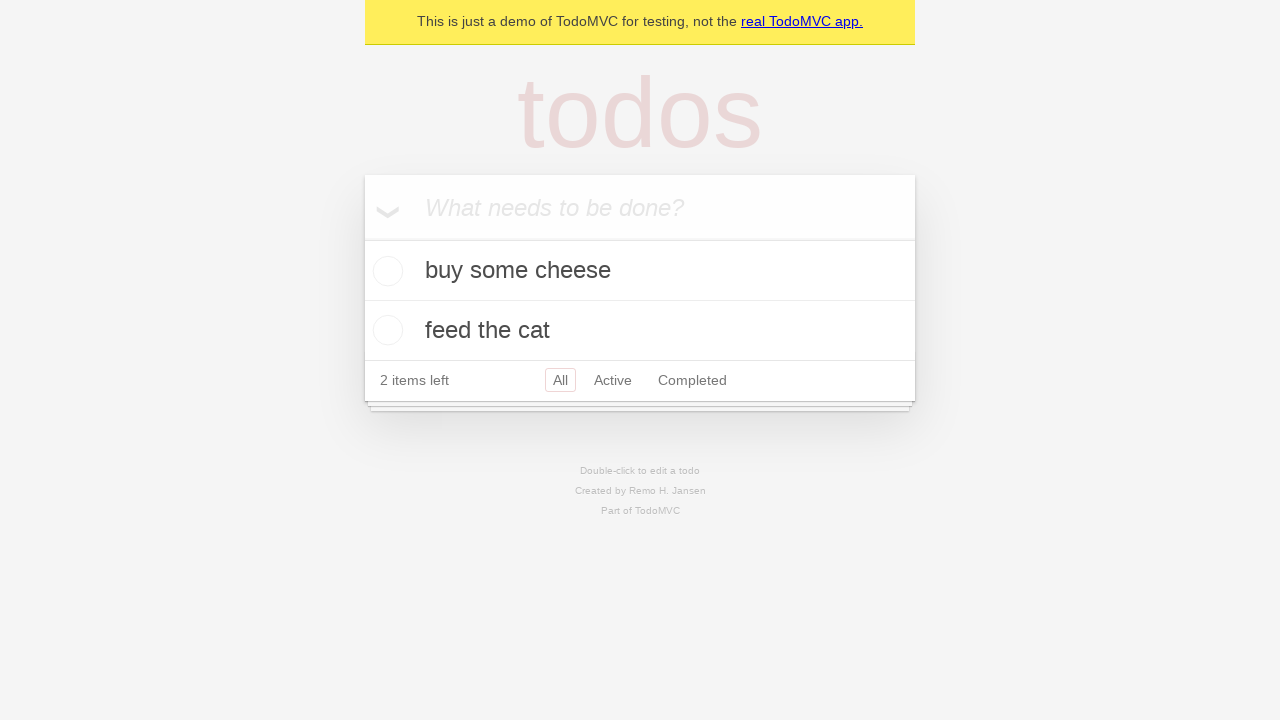

Filled new todo field with 'book a doctors appointment' on .new-todo
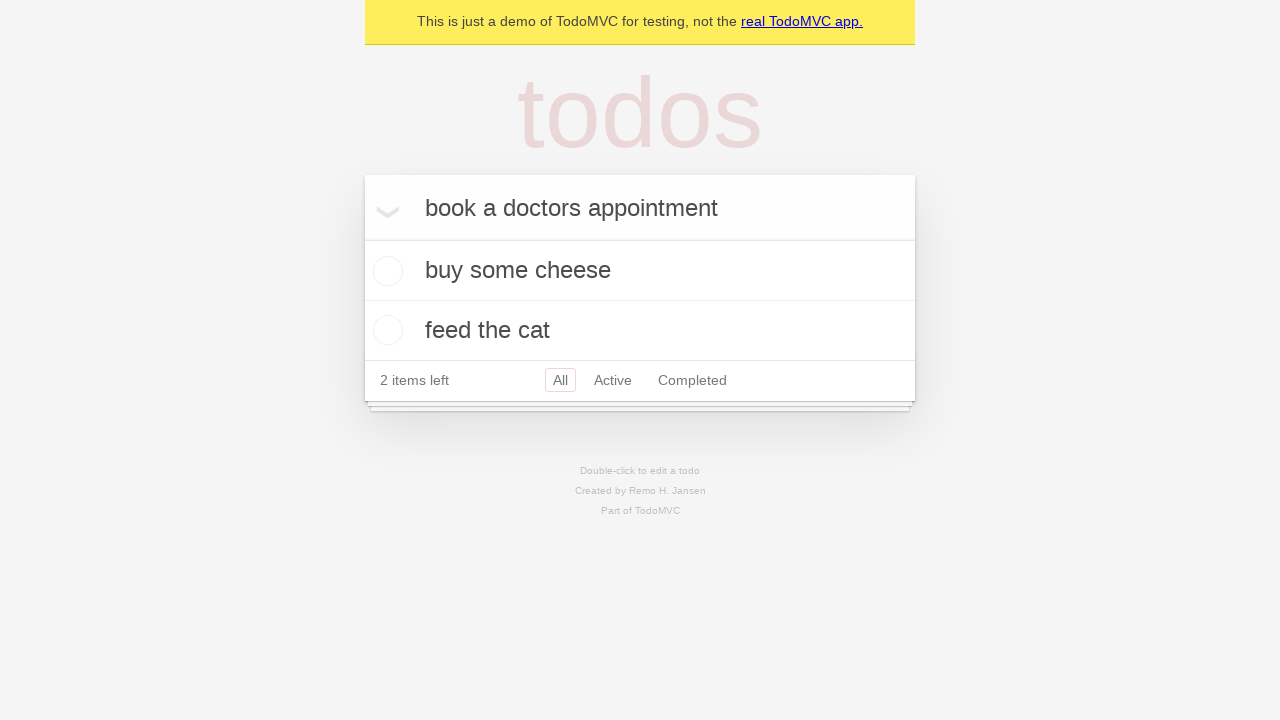

Pressed Enter to add third todo on .new-todo
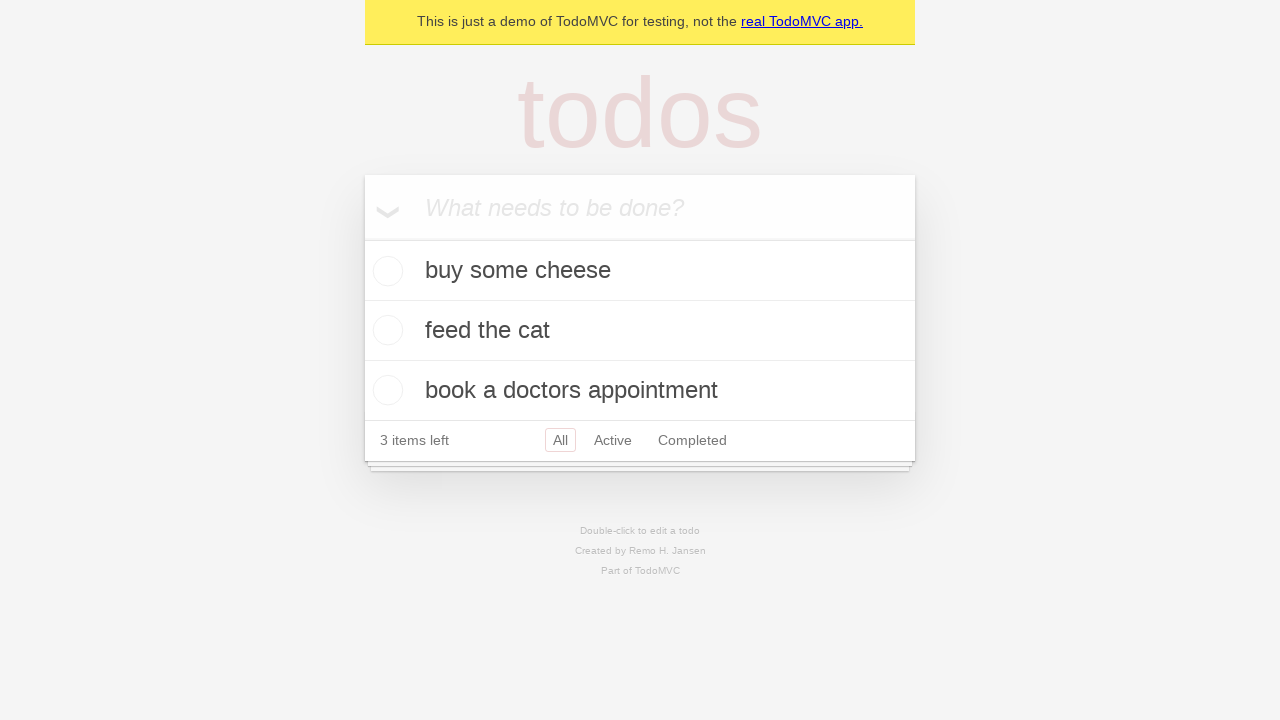

Double-clicked second todo to enter edit mode at (640, 331) on .todo-list li >> nth=1
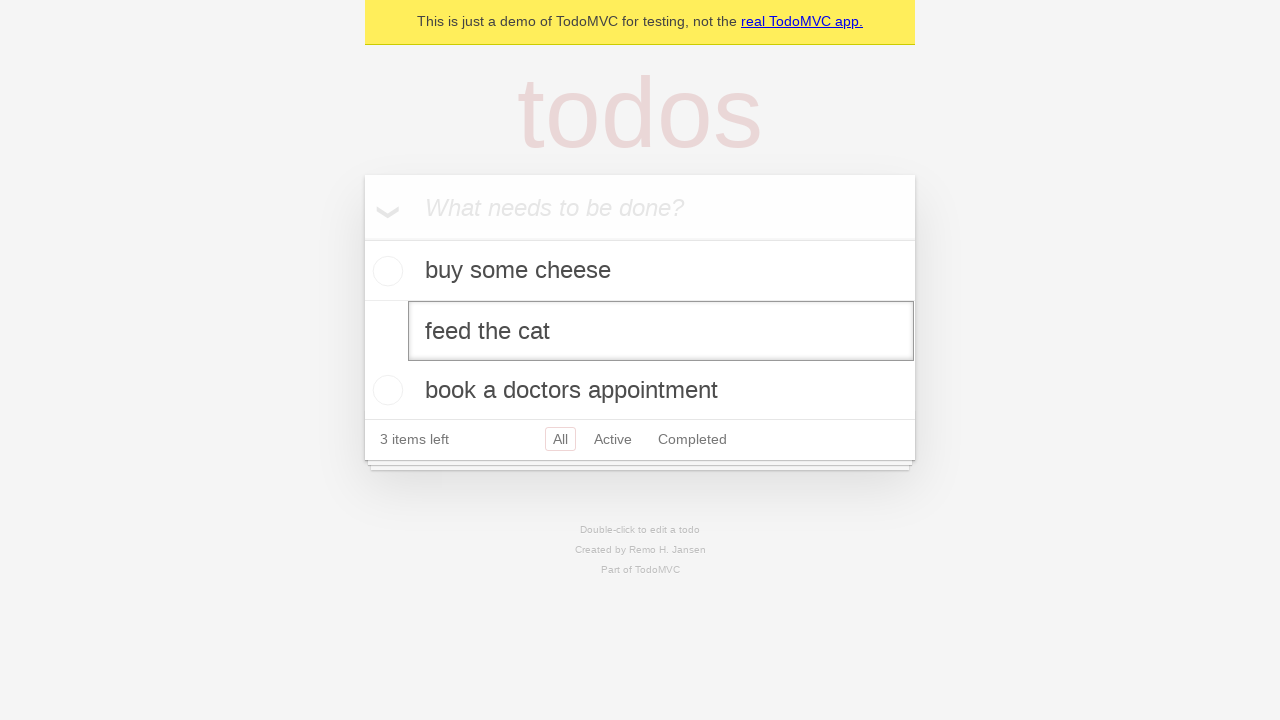

Pressed Escape to cancel editing and revert changes on .todo-list li >> nth=1 >> .edit
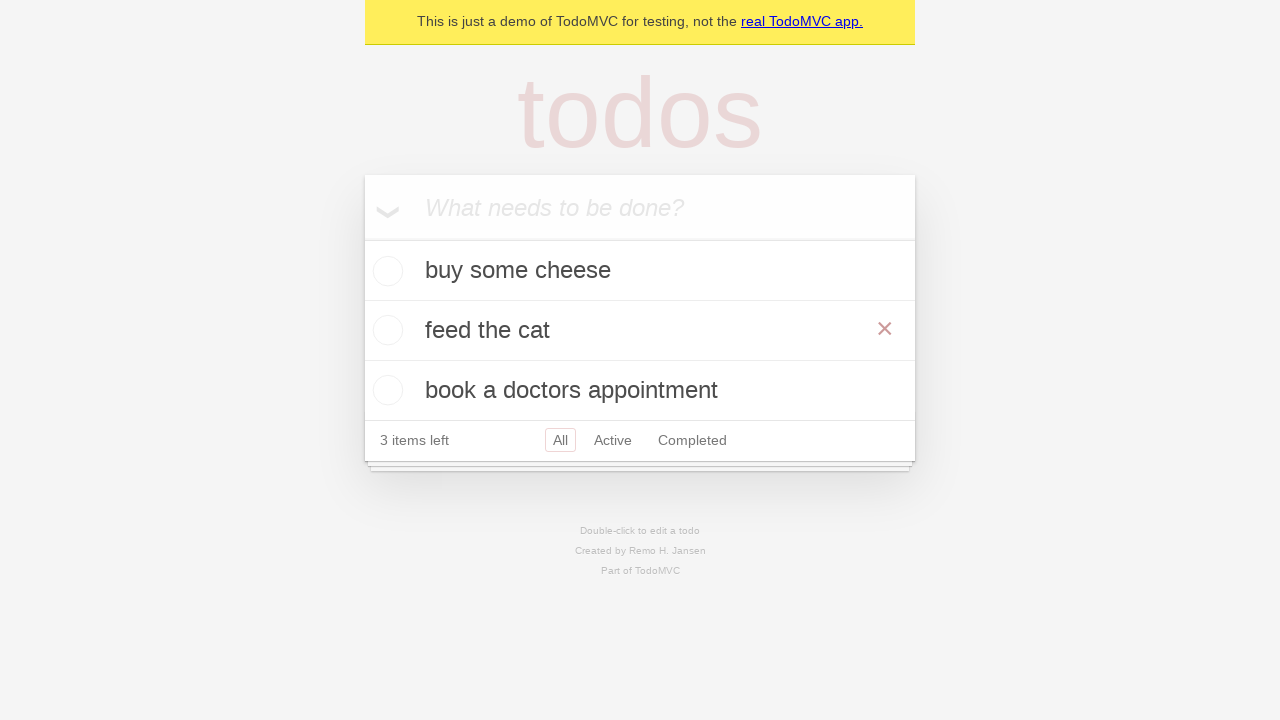

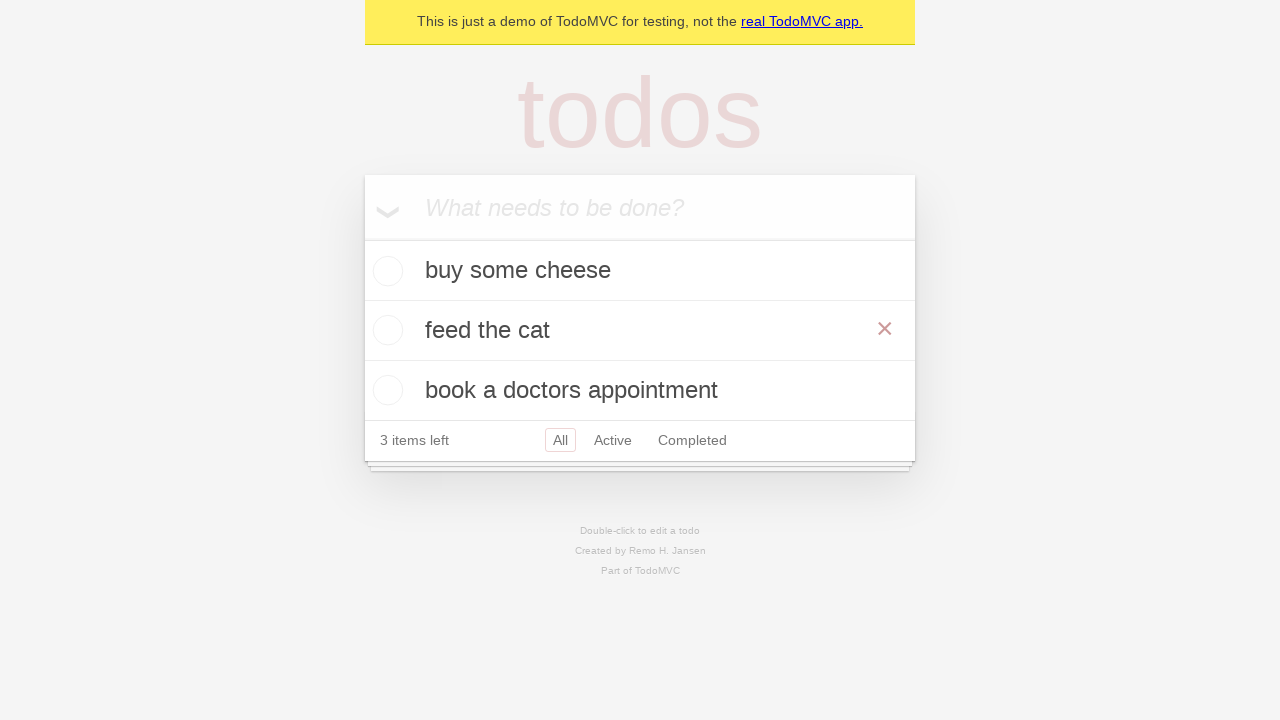